A basic browser demo that navigates to the OrangeHRM demo site and waits for the page to load.

Starting URL: https://opensource-demo.orangehrmlive.com/

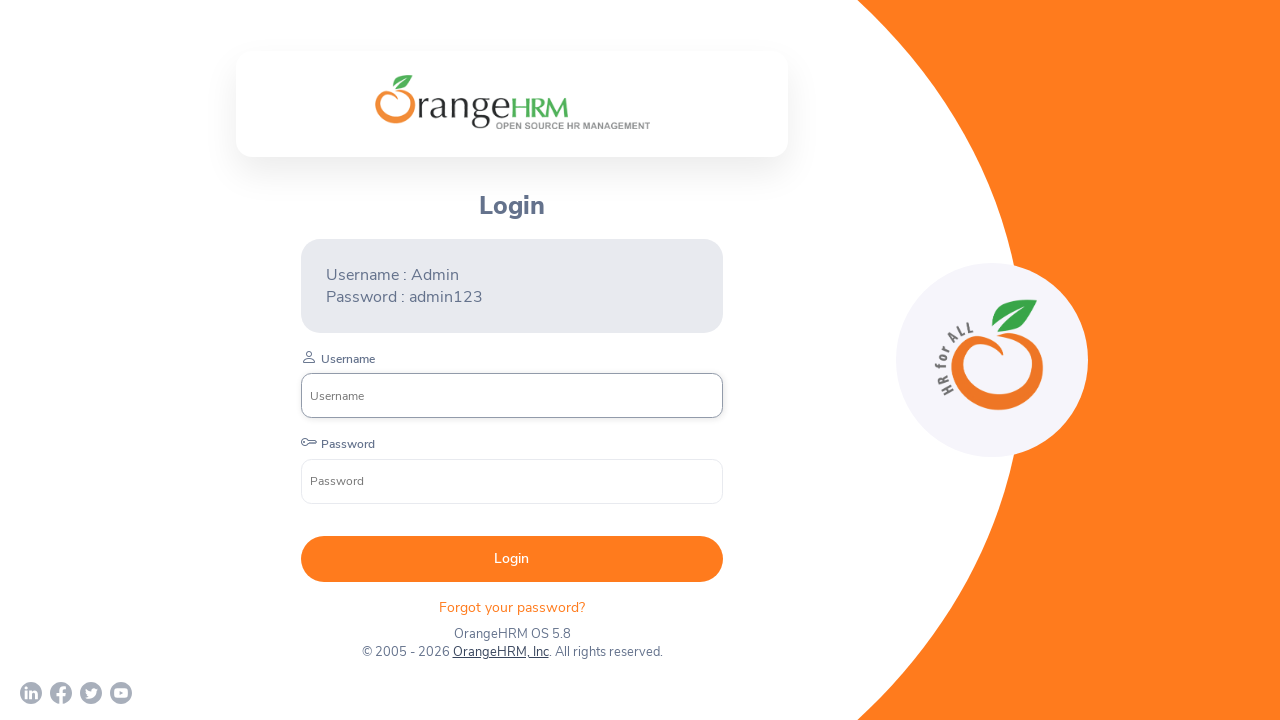

Waited for login form to load on OrangeHRM demo site
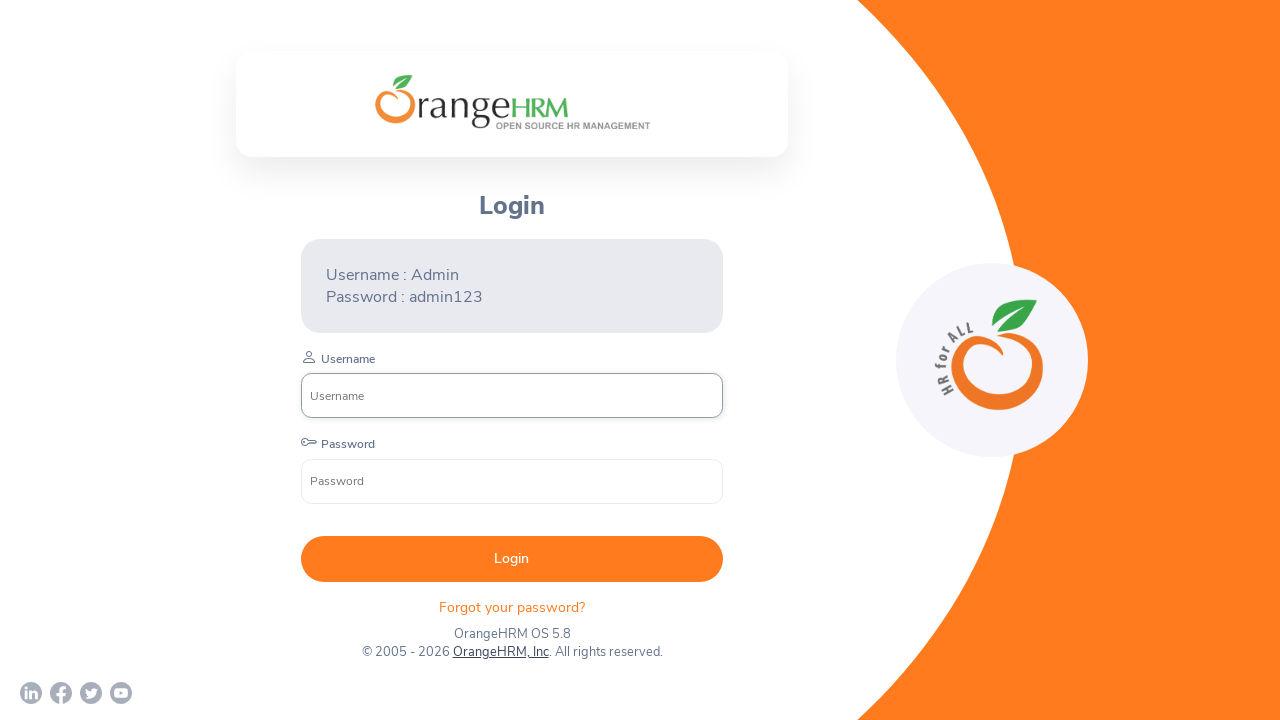

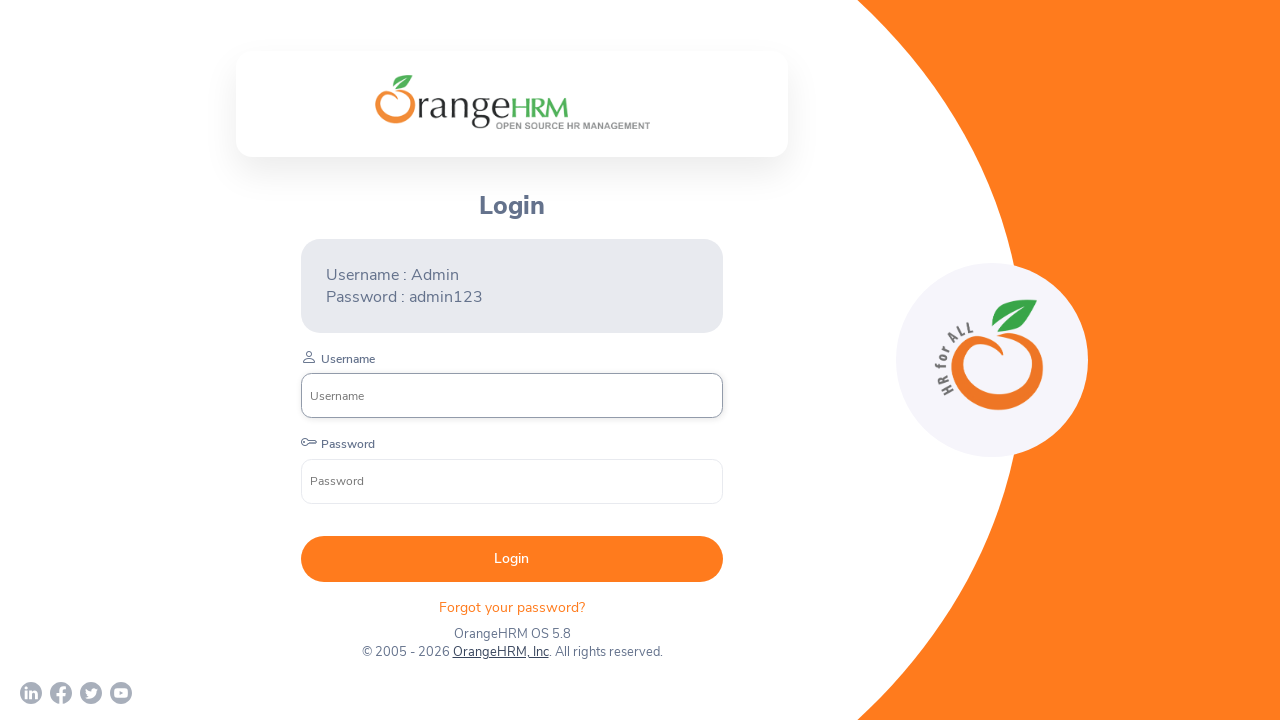